Tests book search functionality on DemoQA by entering a search term and verifying that matching results are displayed

Starting URL: https://demoqa.com/books

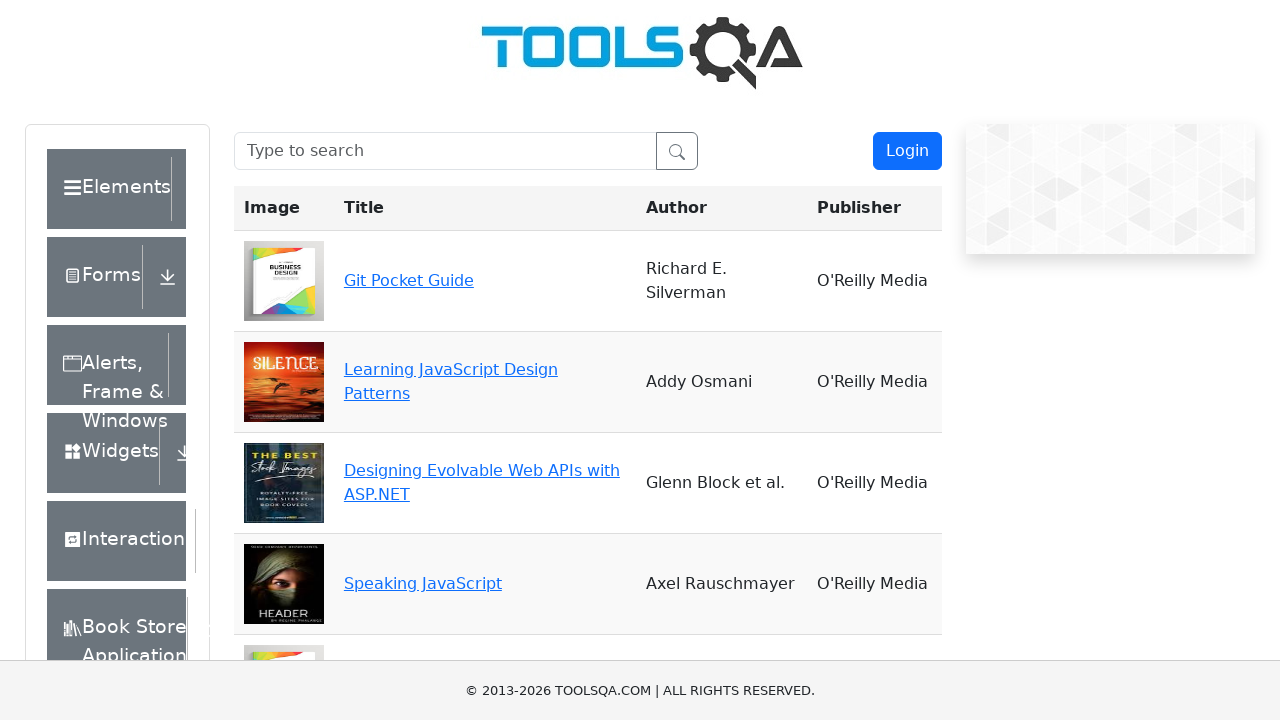

Filled search box with 'Git' on #searchBox
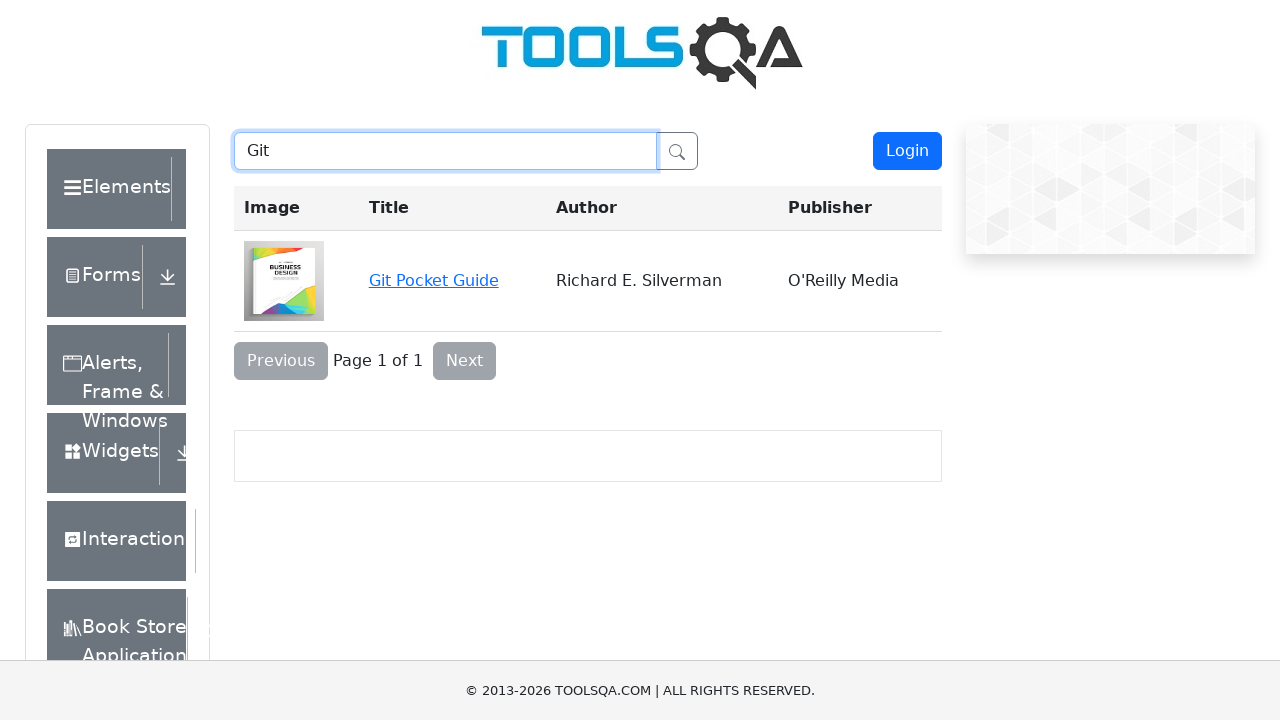

Verified search result 'Git Pocket Guide' is displayed
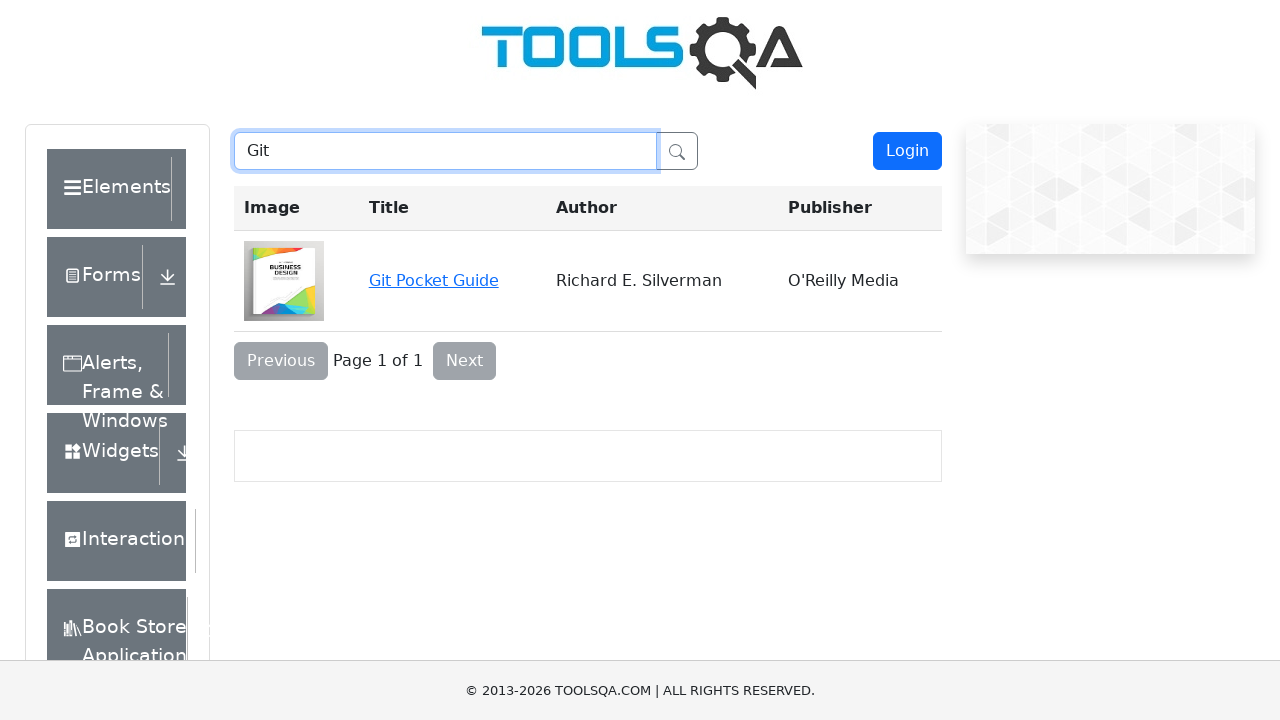

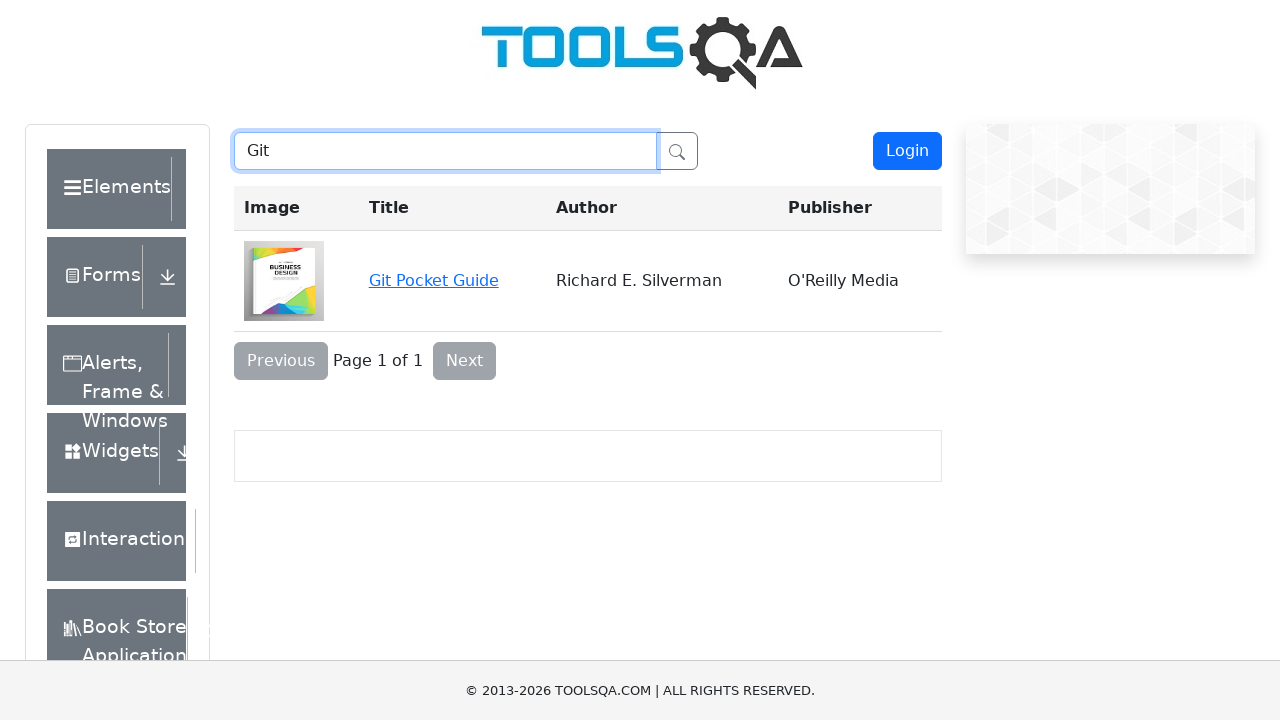